Tests signup form validation by attempting to submit without an email address

Starting URL: https://vue-demo.daniel-avellaneda.com/signup

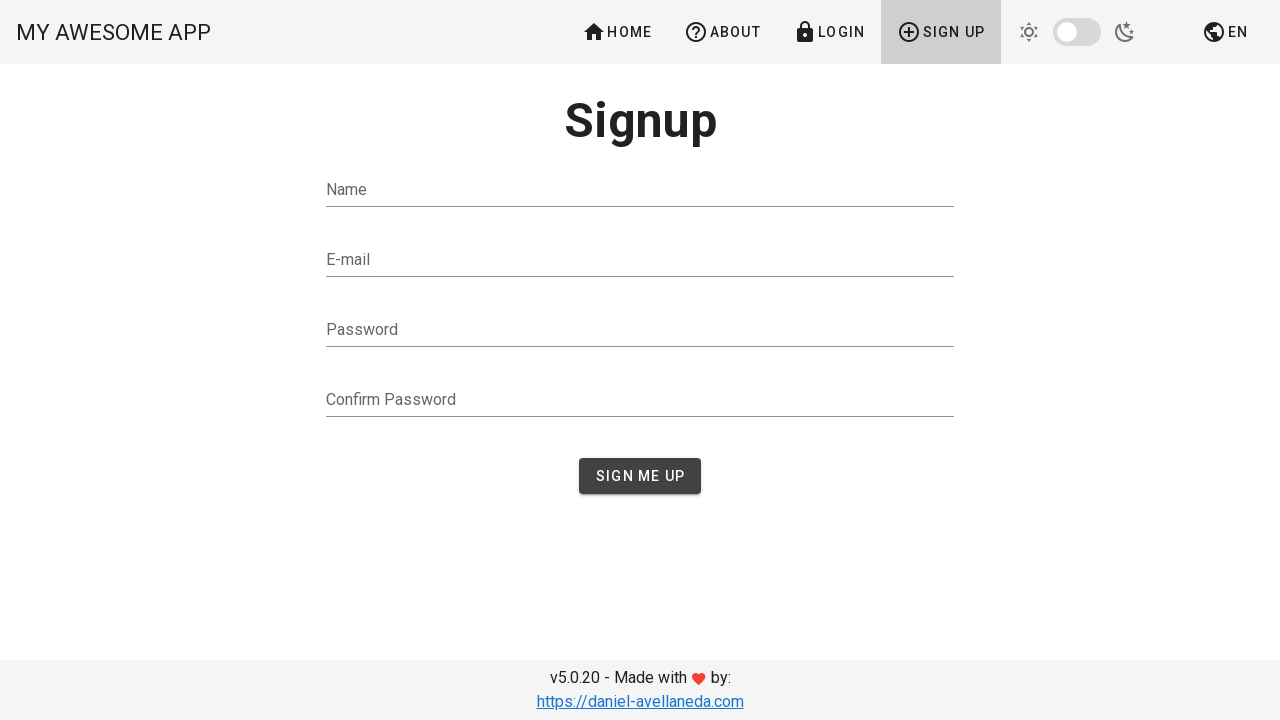

Filled name field with 'Petar Petrovic' on #name
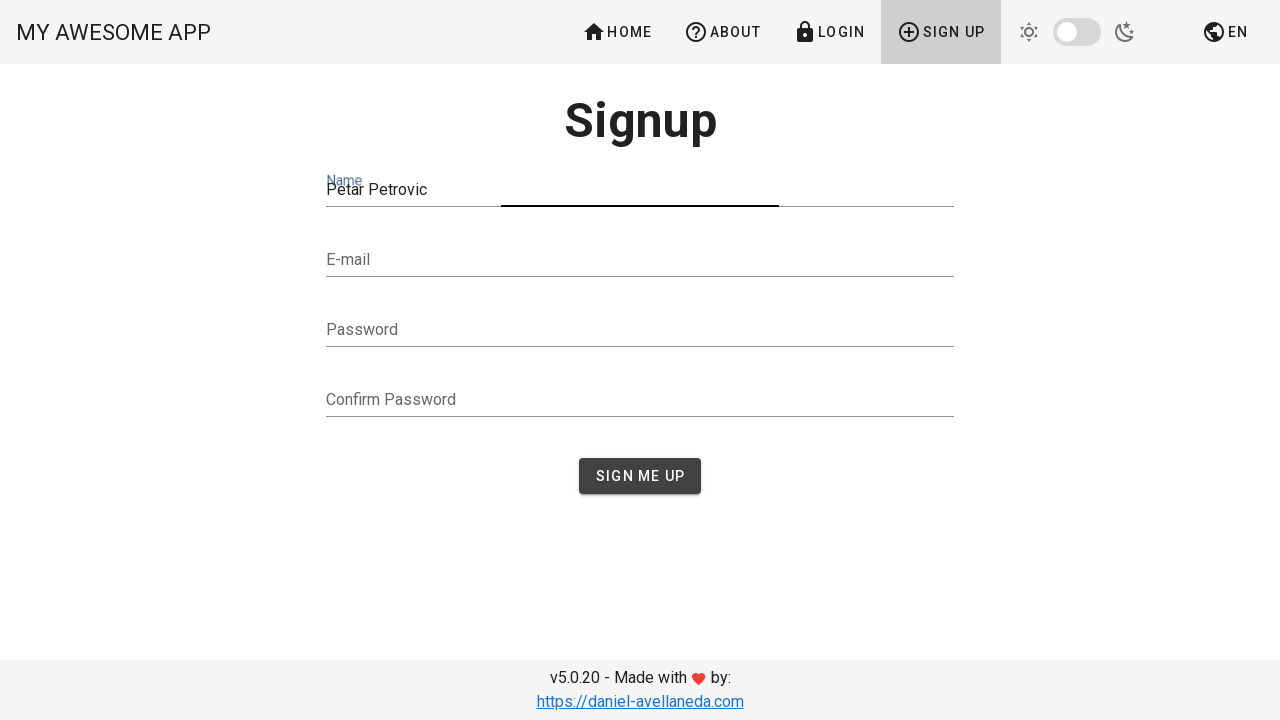

Left email field empty on #email
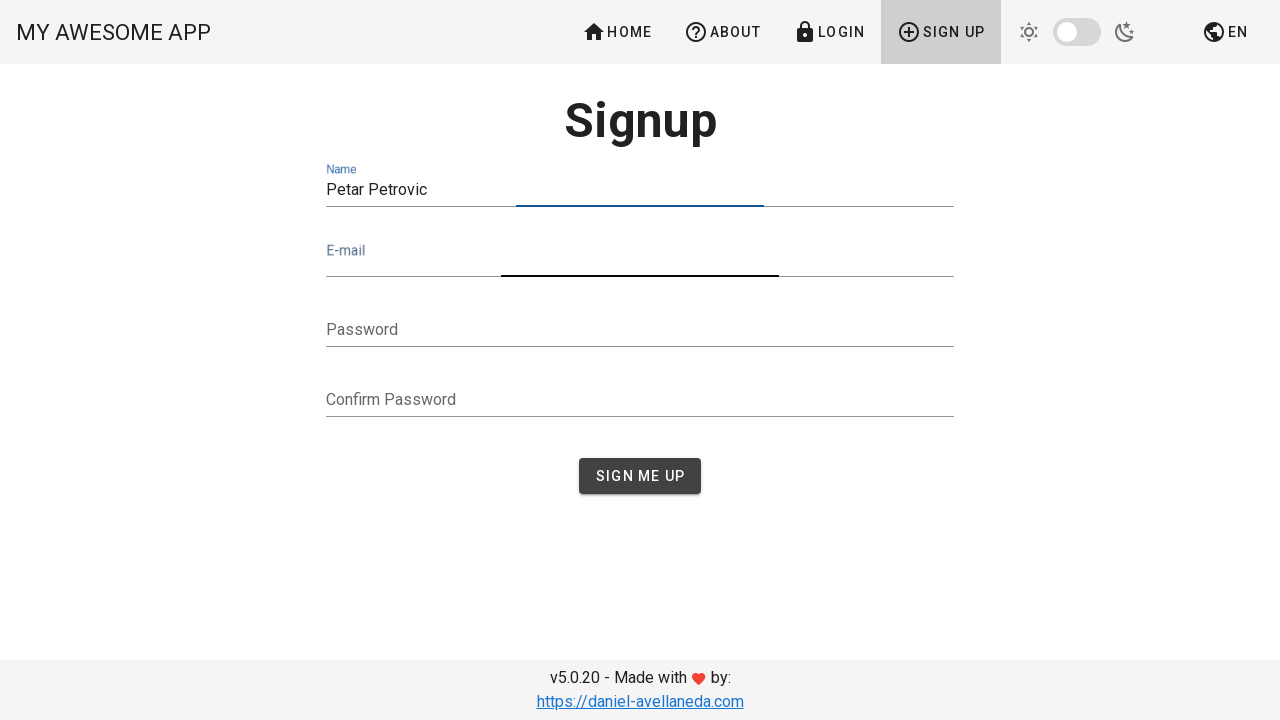

Filled password field with 'petar7260' on #password
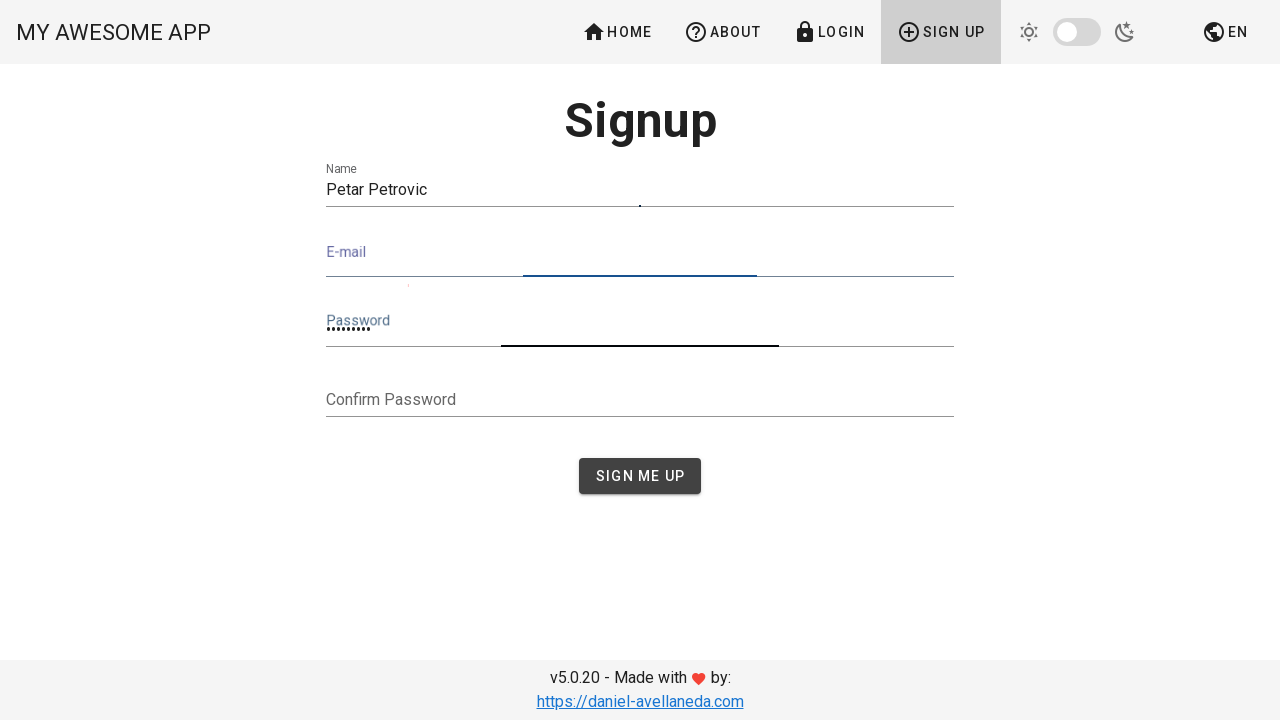

Filled confirm password field with 'petar7260' on #confirmPassword
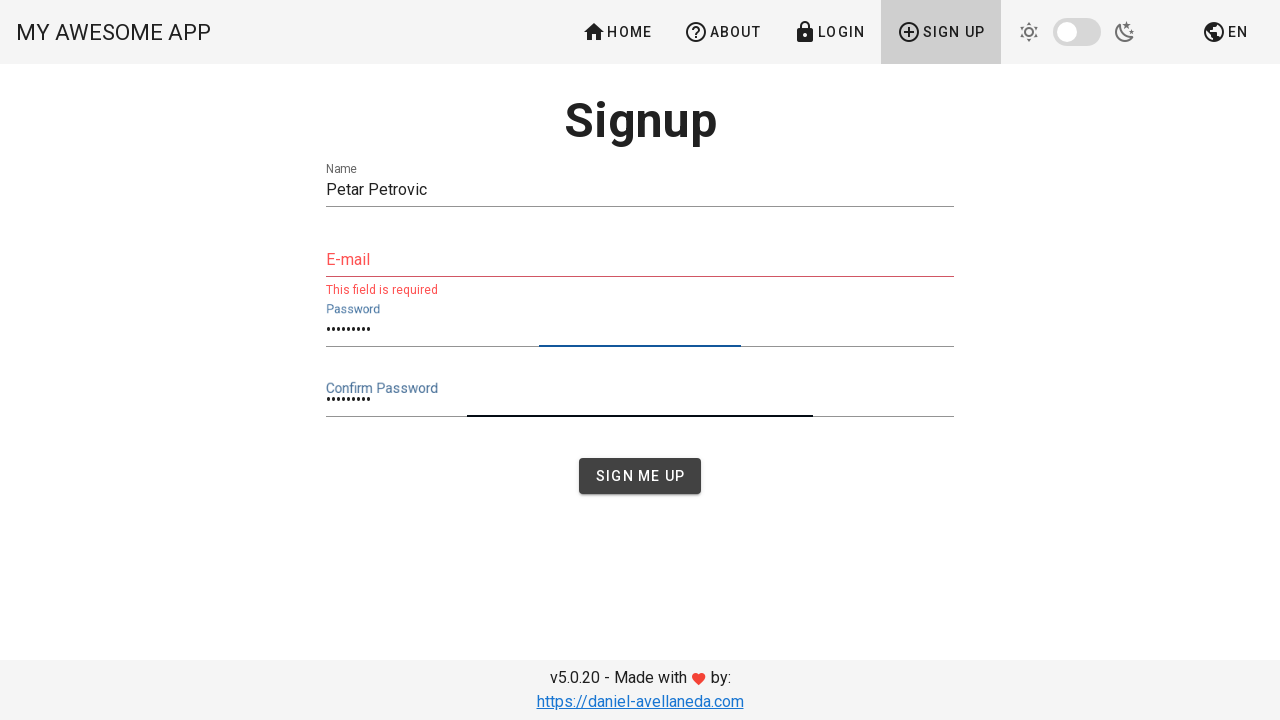

Clicked sign up button to attempt signup without email at (640, 476) on #app > div > main > div > div.container.container--fluid > div > div > div.flex.
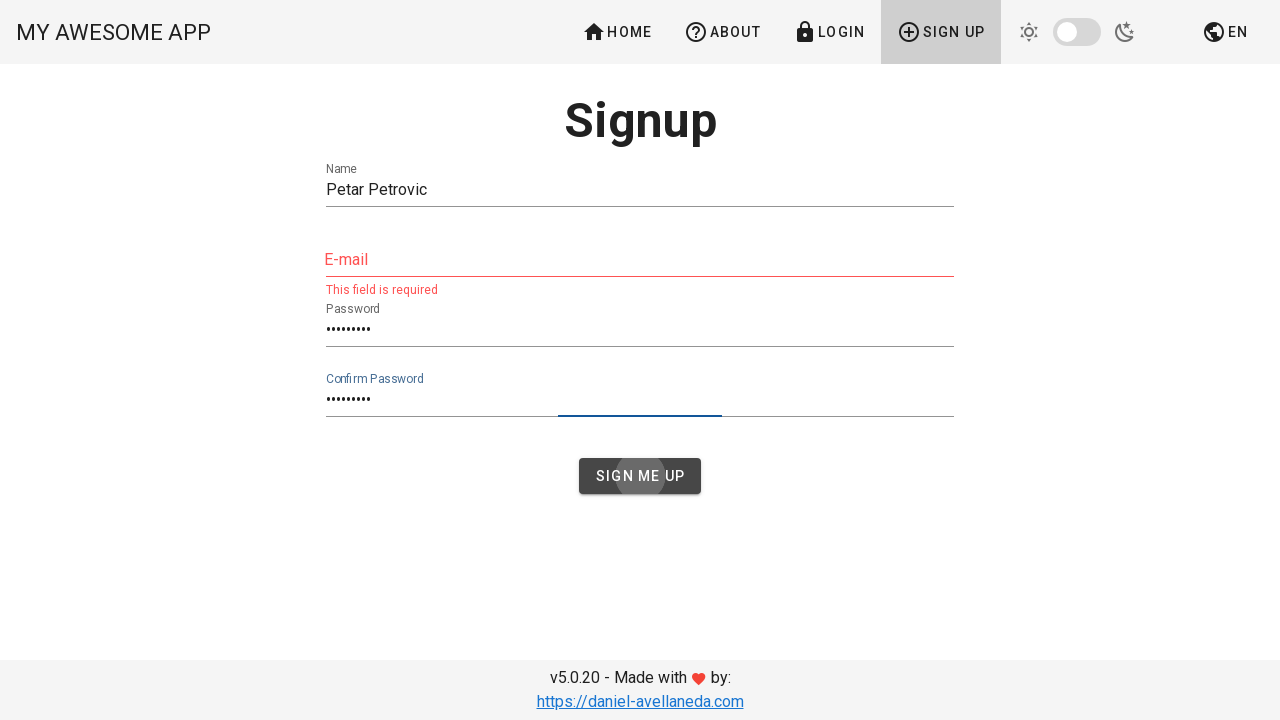

Email validation error message appeared
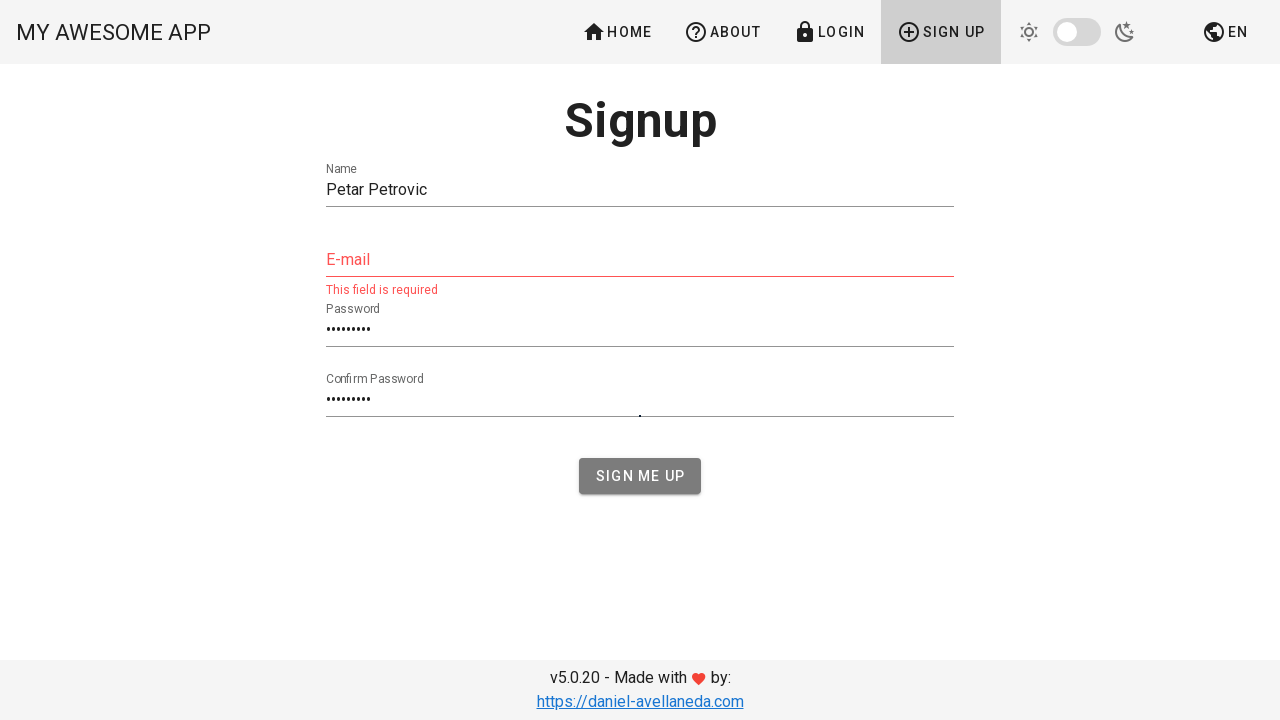

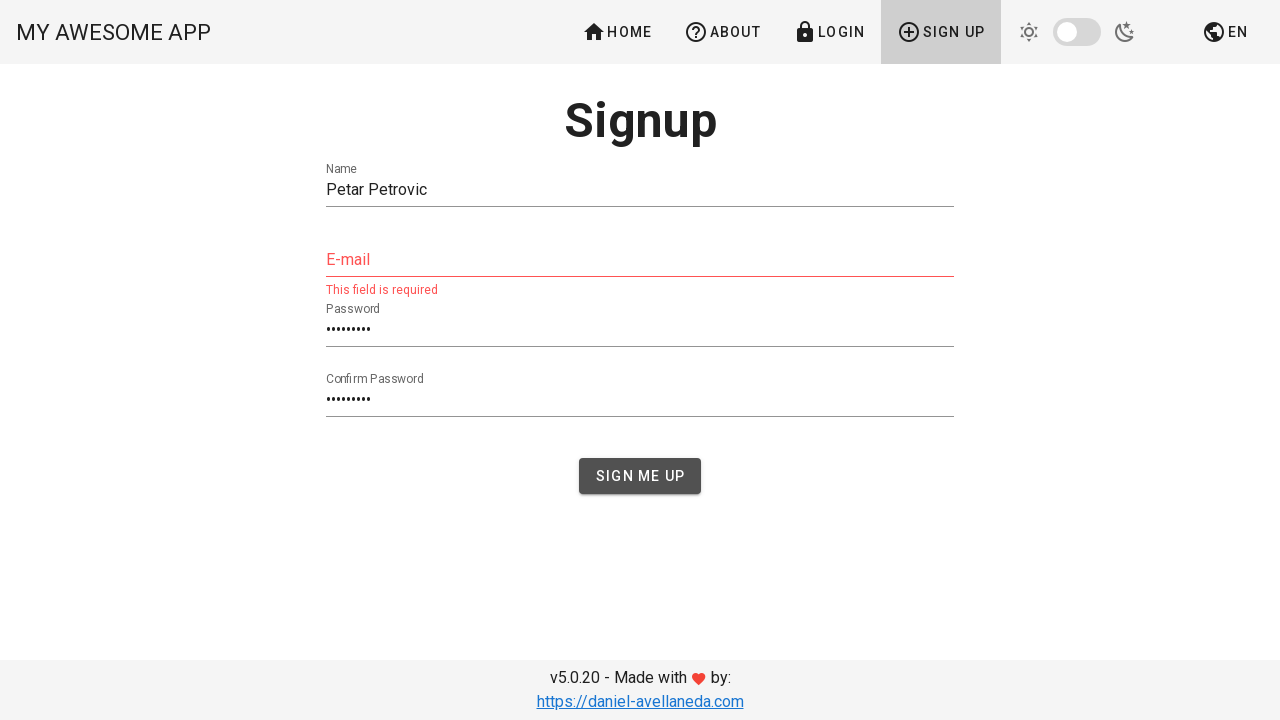